Tests form interaction on a practice Angular page by locating form elements using relative positioning - finds the label above an email input field and clicks a checkbox found to the left of its label text.

Starting URL: https://rahulshettyacademy.com/angularpractice/

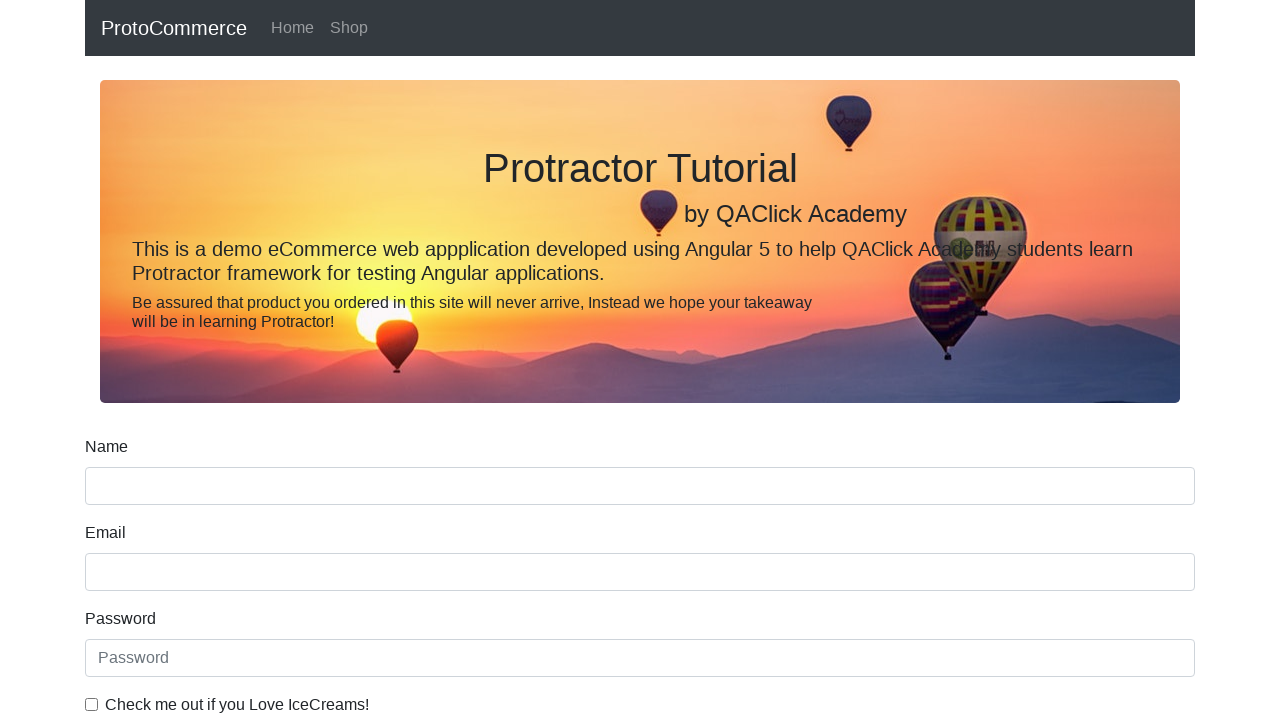

Located email input field by name attribute
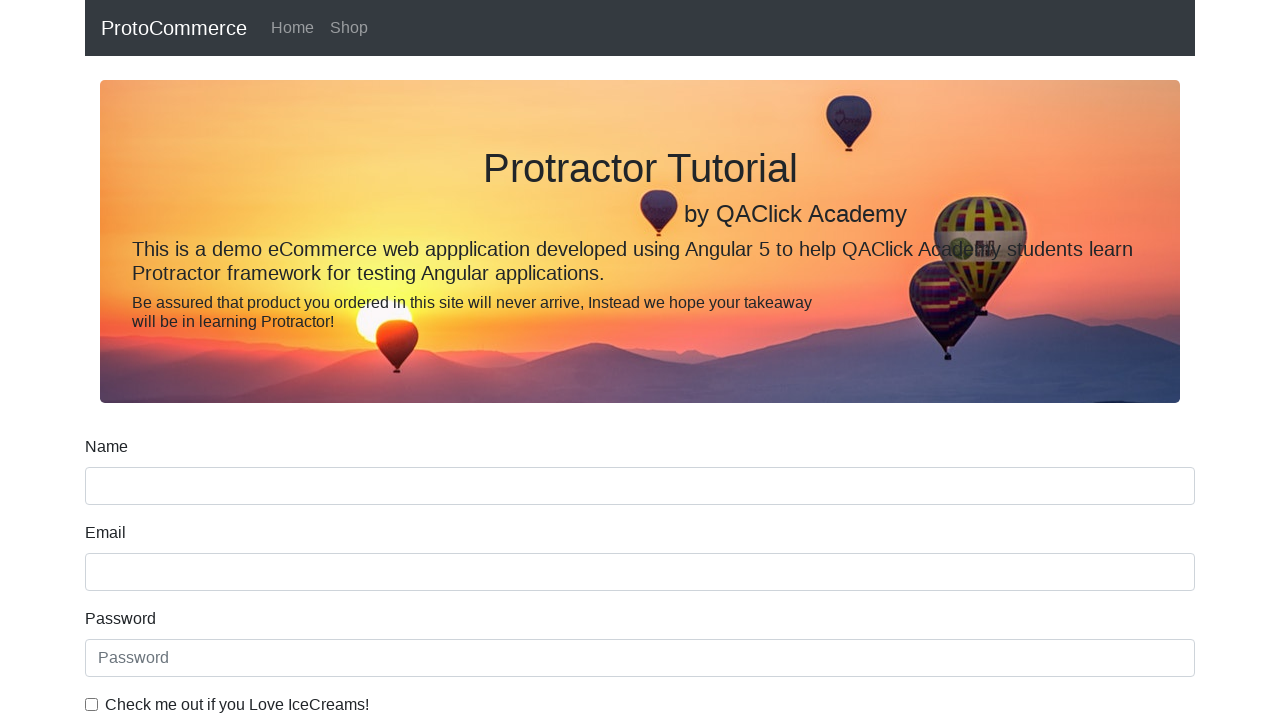

Located email label using relative positioning
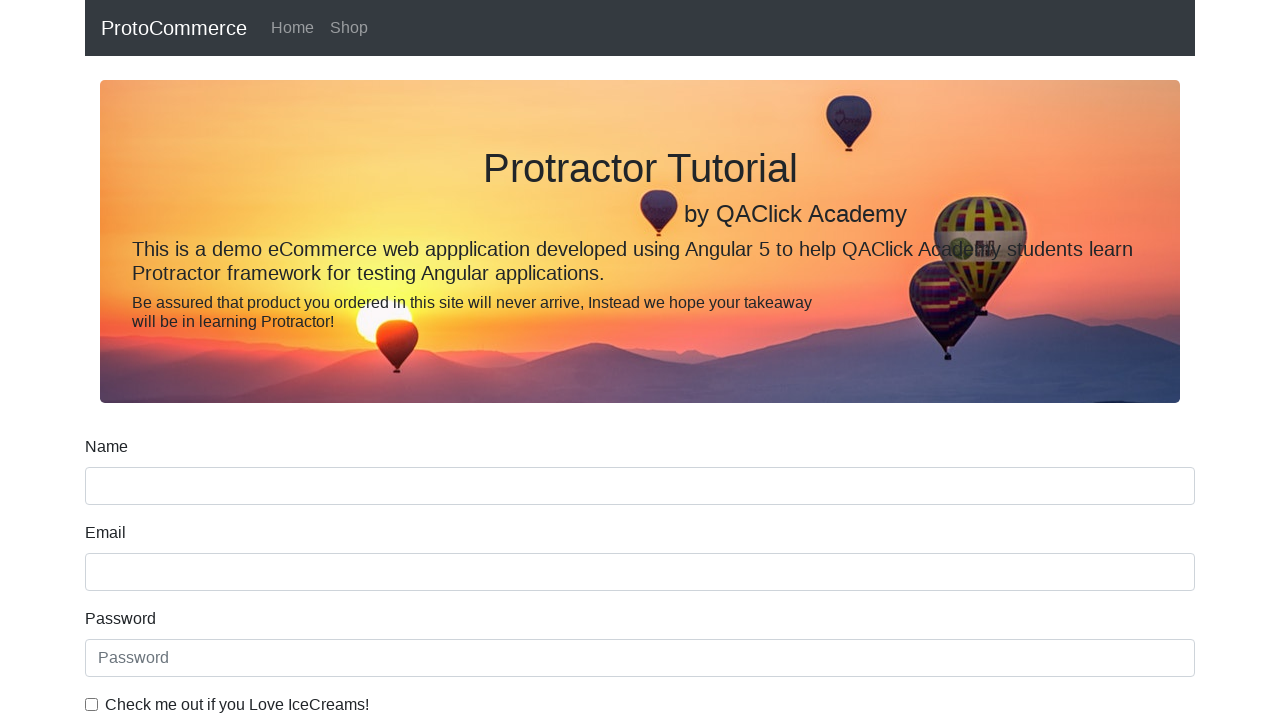

Retrieved and printed email label text content
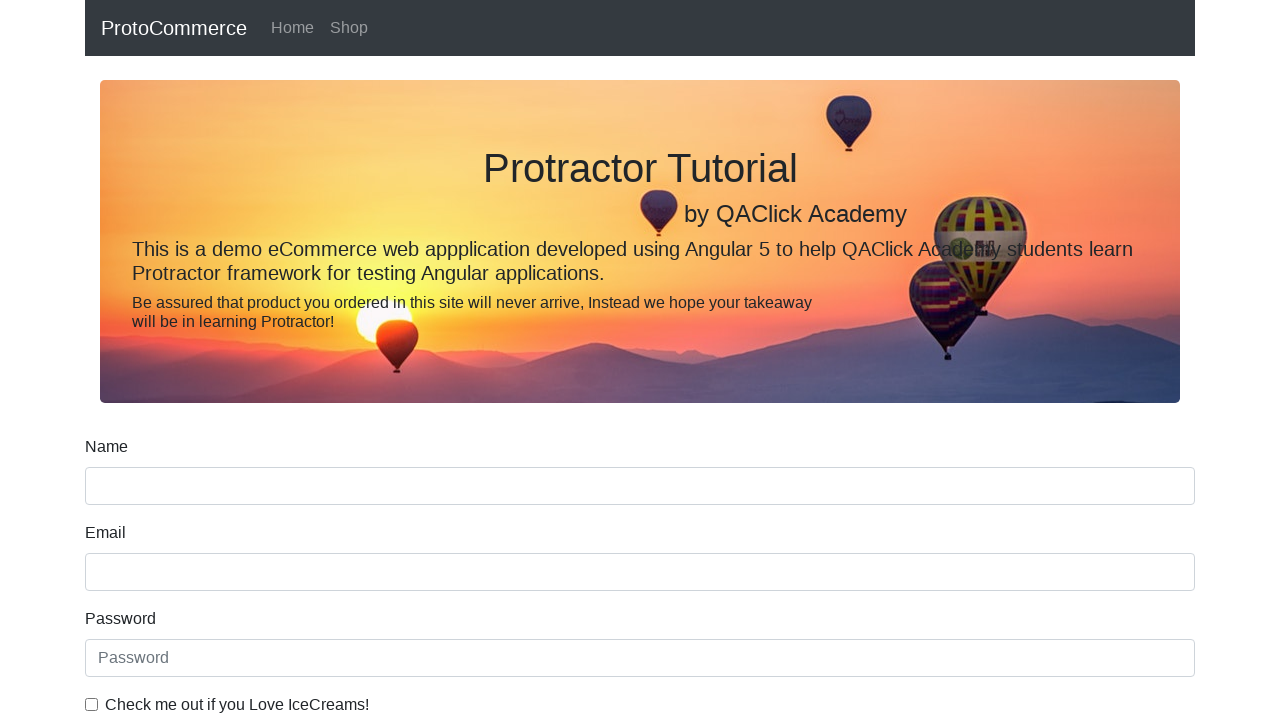

Located checkbox input element using form-check-input class
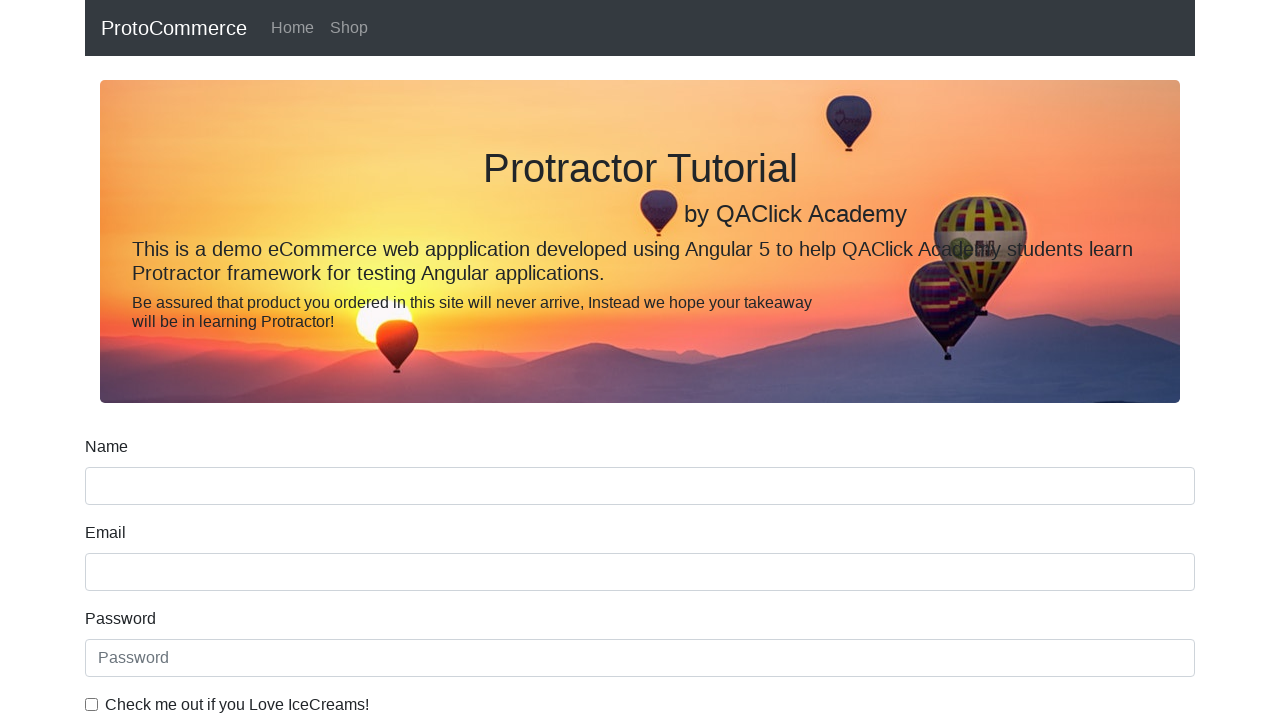

Clicked the checkbox to select it at (92, 704) on input.form-check-input >> nth=0
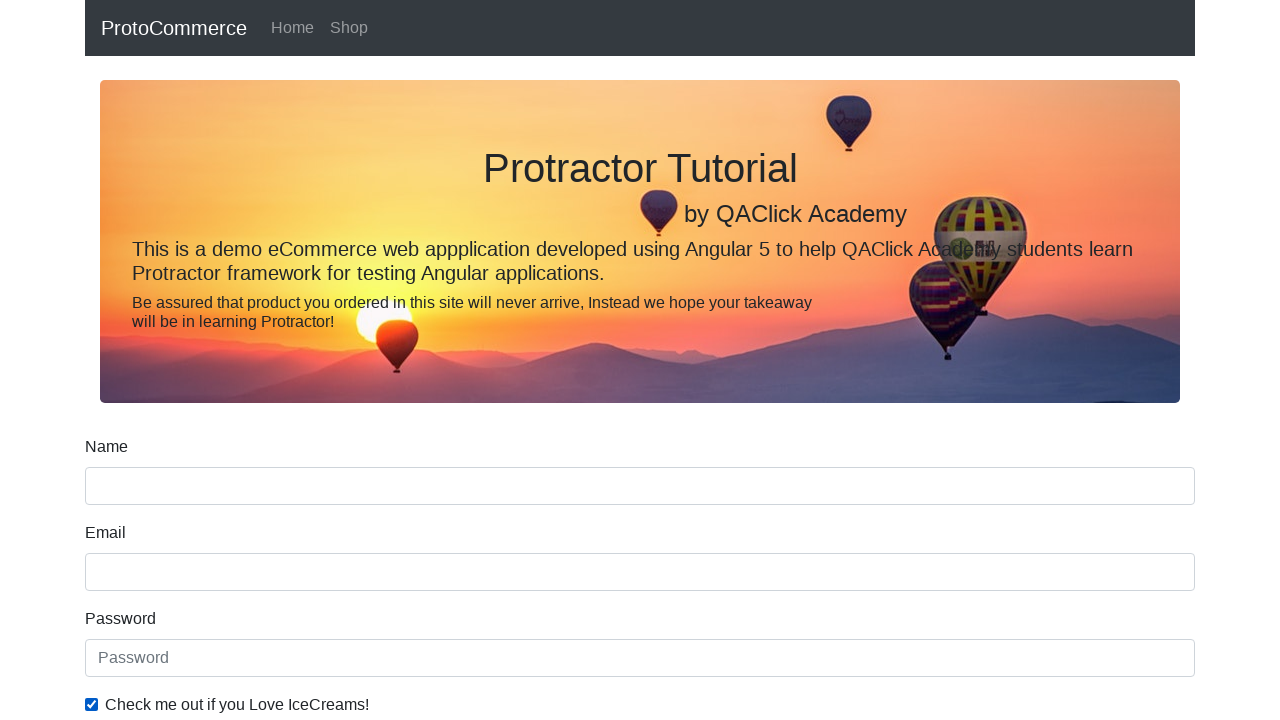

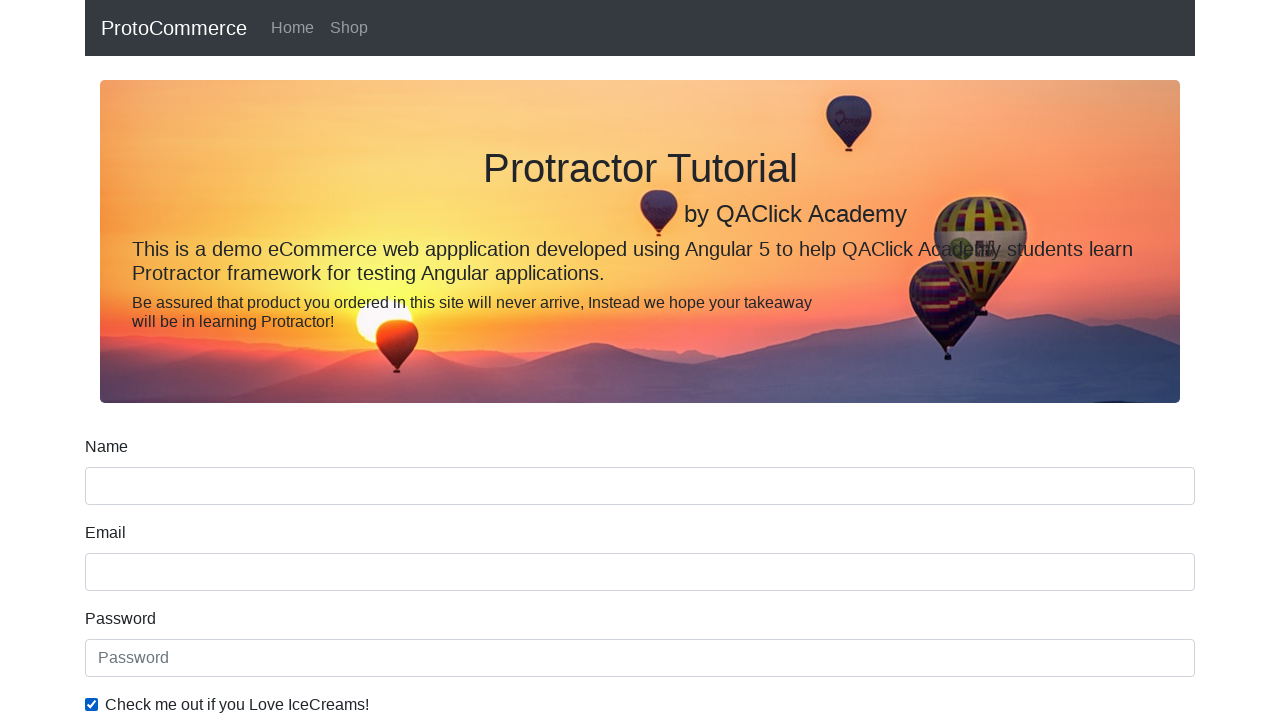